Tests the jQuery UI datepicker widget by clicking on the date input field to open the calendar and selecting a specific date from the calendar grid

Starting URL: https://jqueryui.com/datepicker/

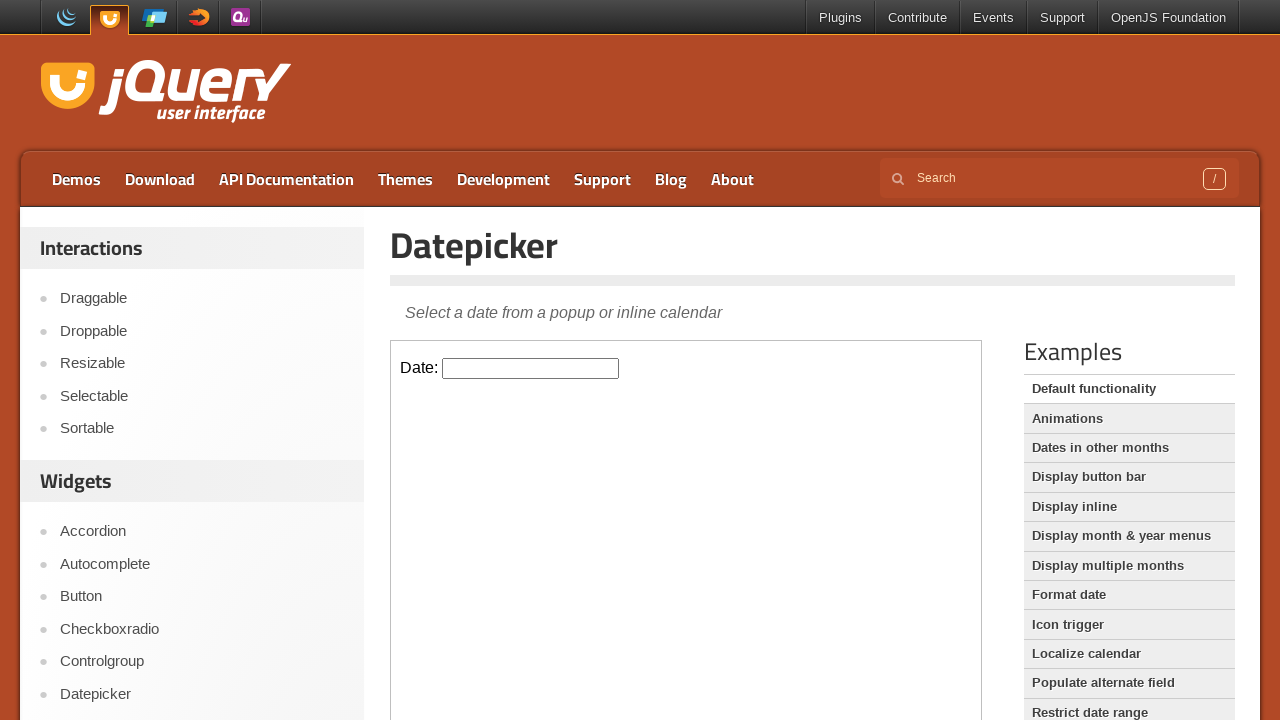

Located iframe containing the datepicker demo
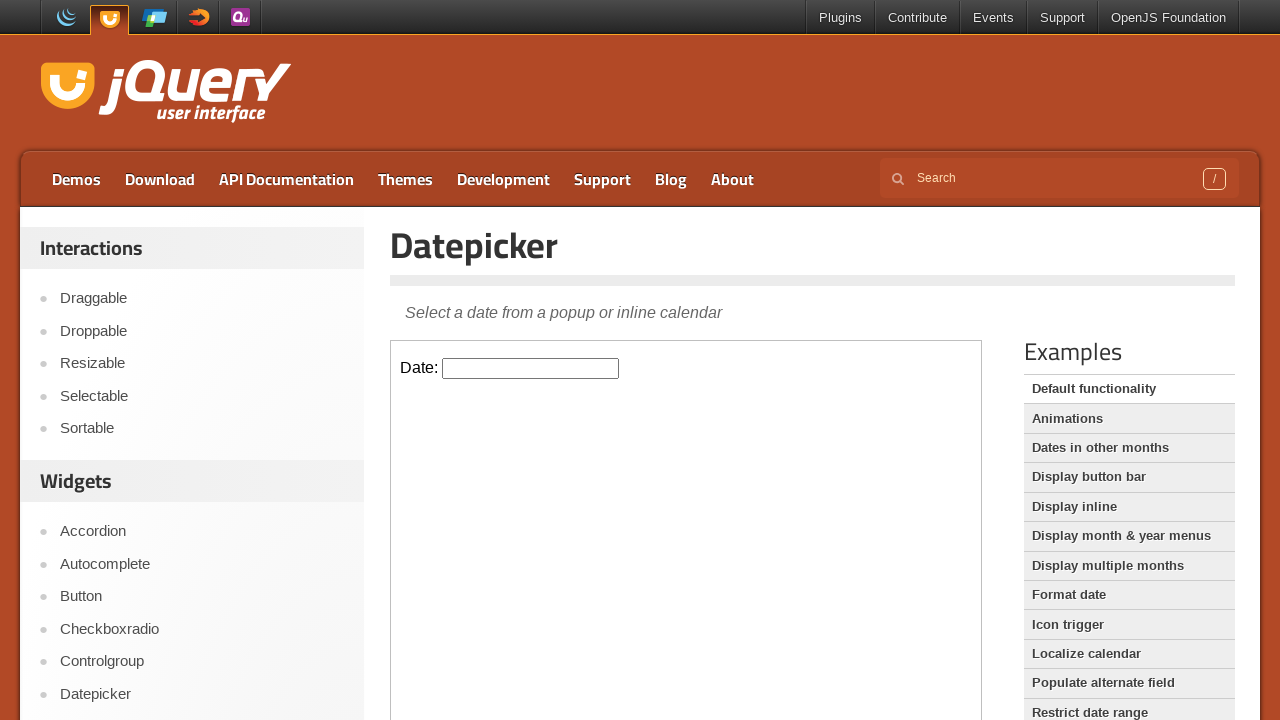

Clicked on datepicker input field to open calendar at (531, 368) on iframe.demo-frame >> internal:control=enter-frame >> #datepicker
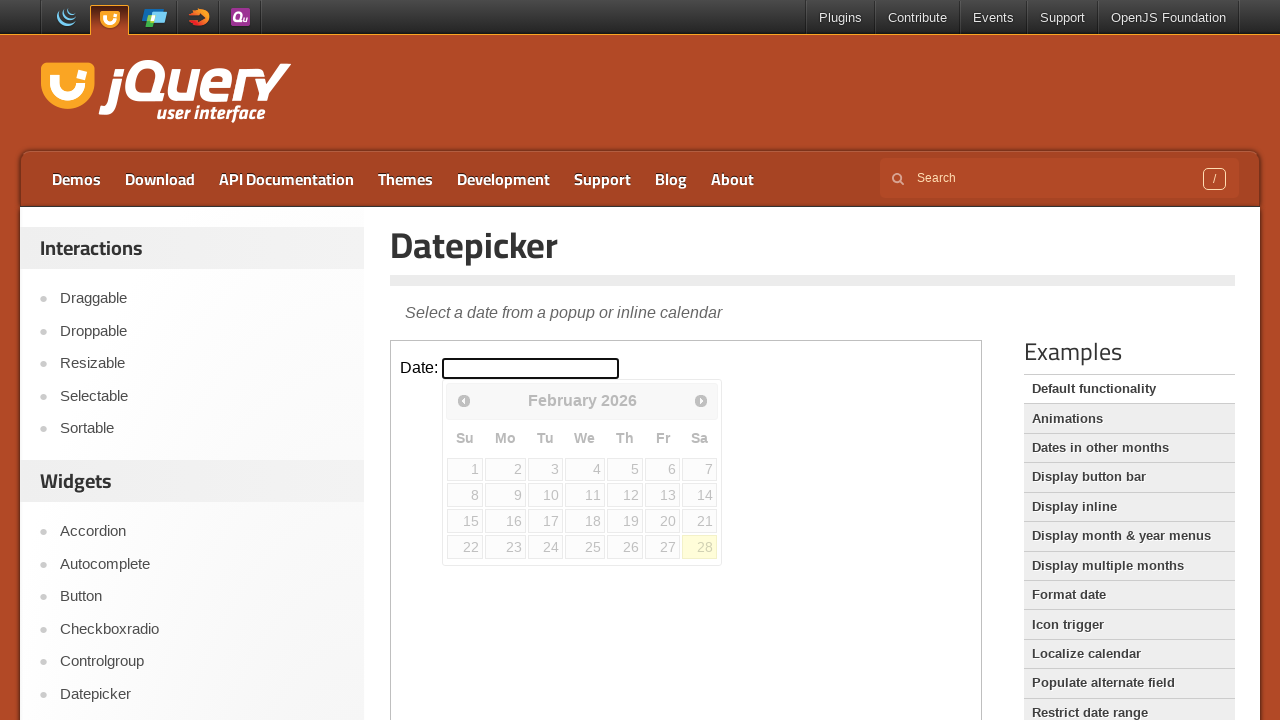

Selected date from calendar grid (row 2, column 3) at (545, 495) on iframe.demo-frame >> internal:control=enter-frame >> xpath=//*[@id='ui-datepicke
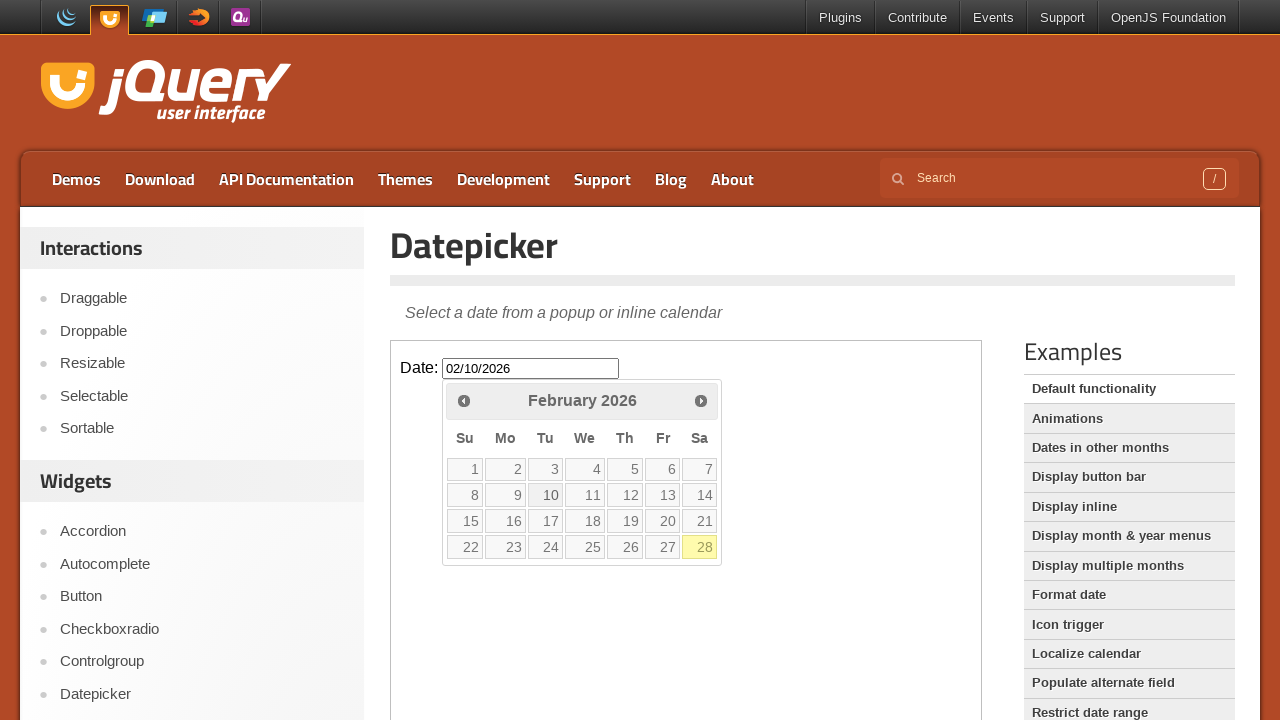

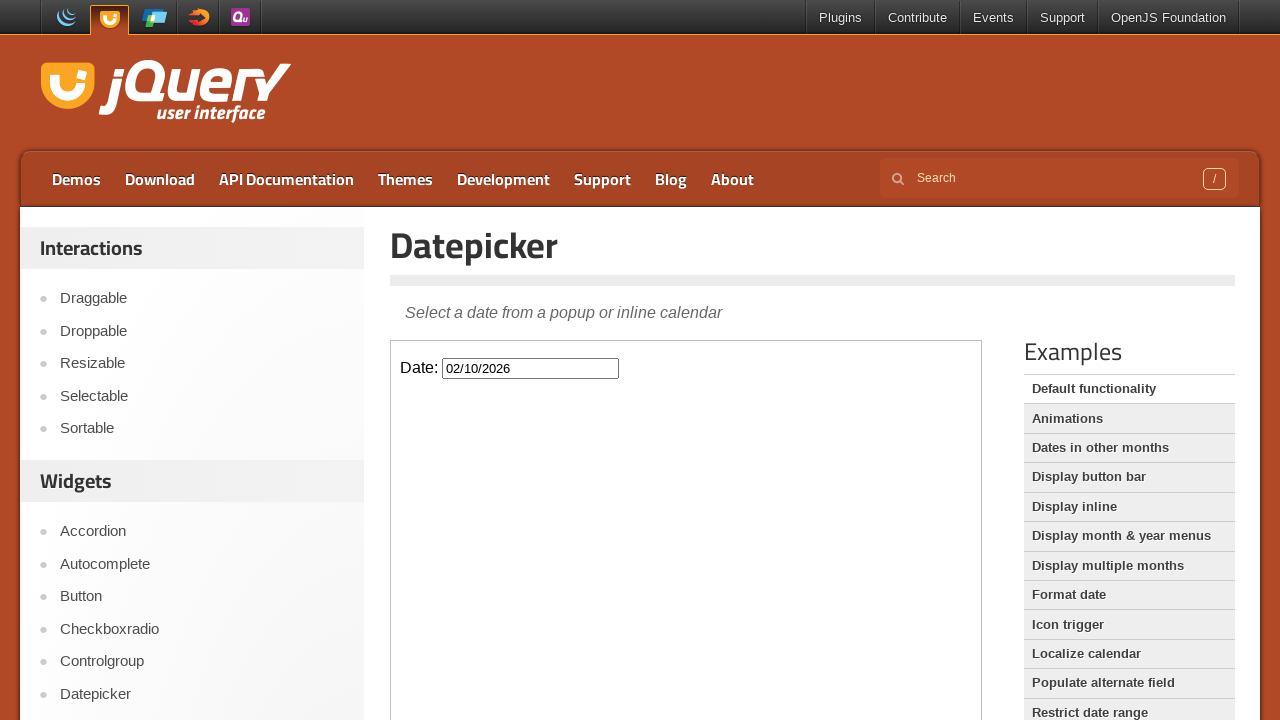